Tests drag and drop by offset functionality by dragging an element to specific coordinates

Starting URL: https://jqueryui.com/droppable/

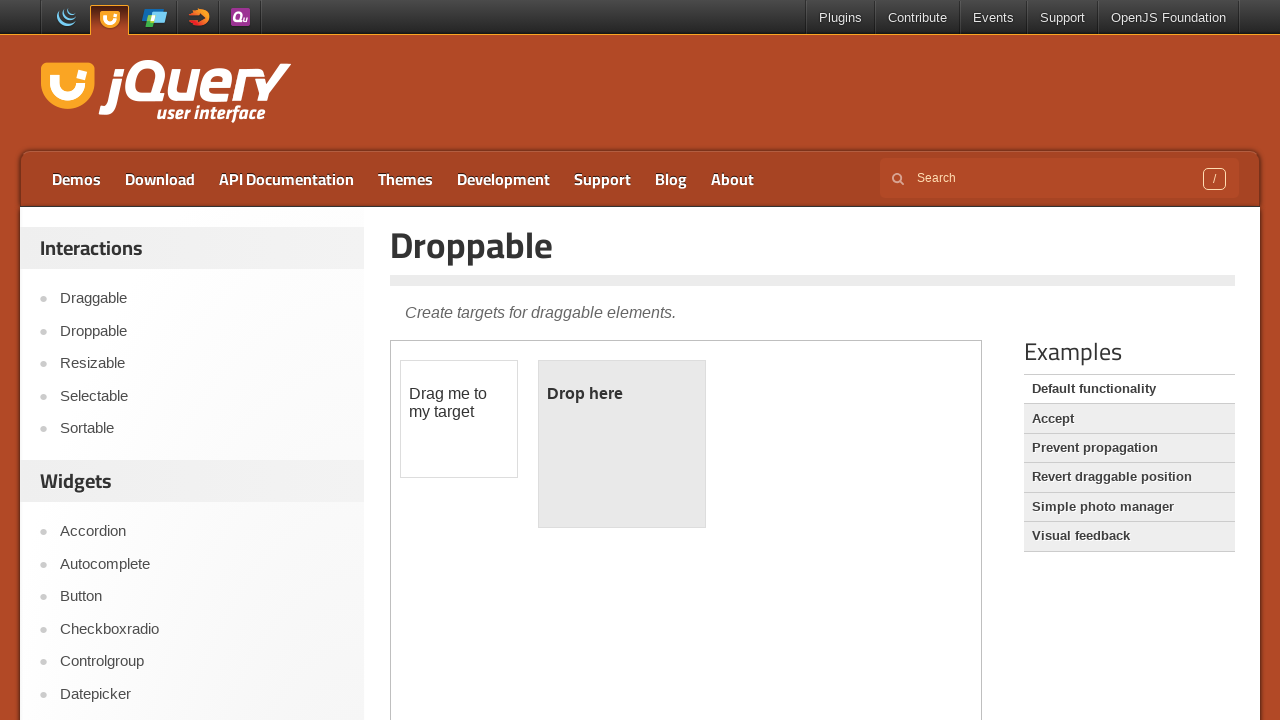

Selected the iframe containing drag and drop elements
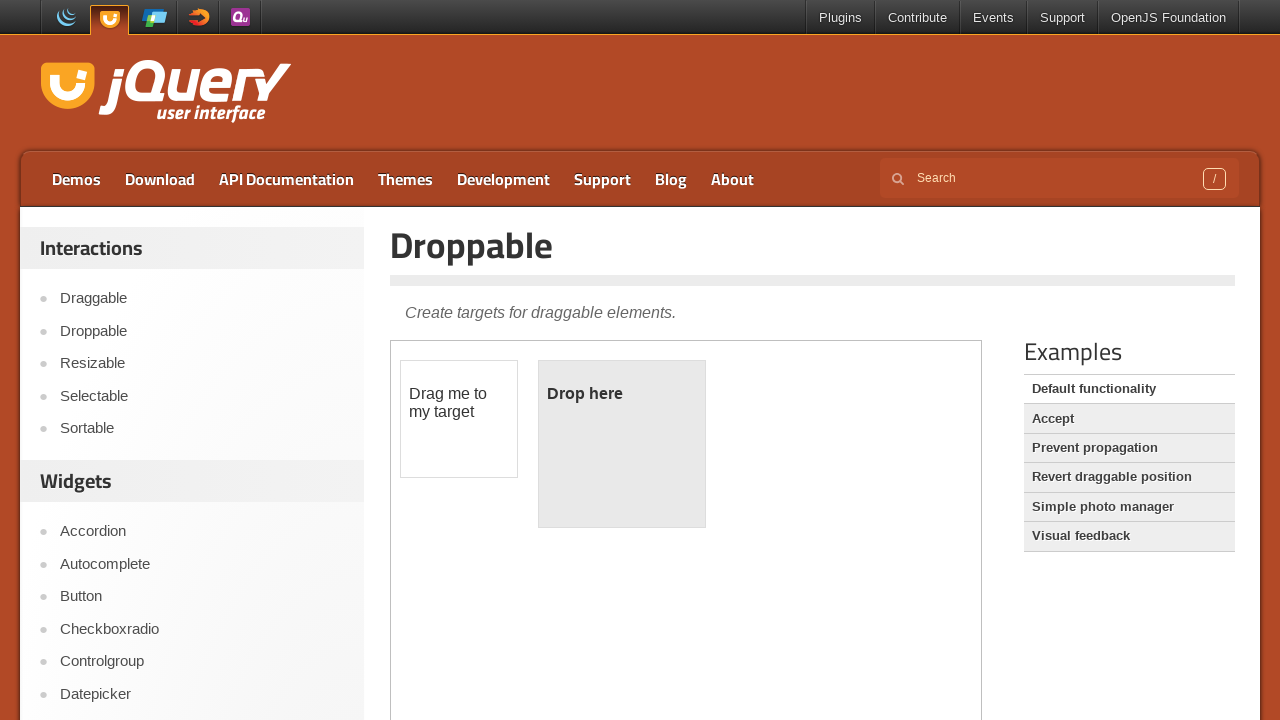

Located the draggable element
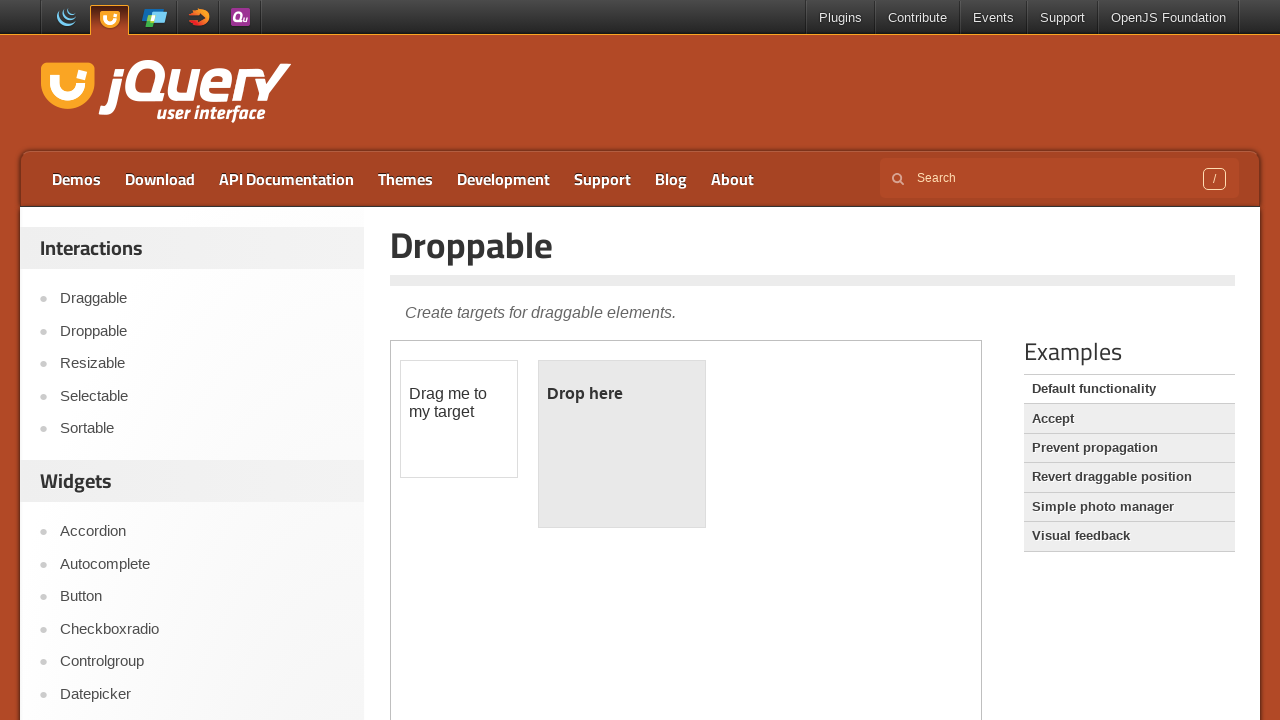

Retrieved bounding box of draggable element
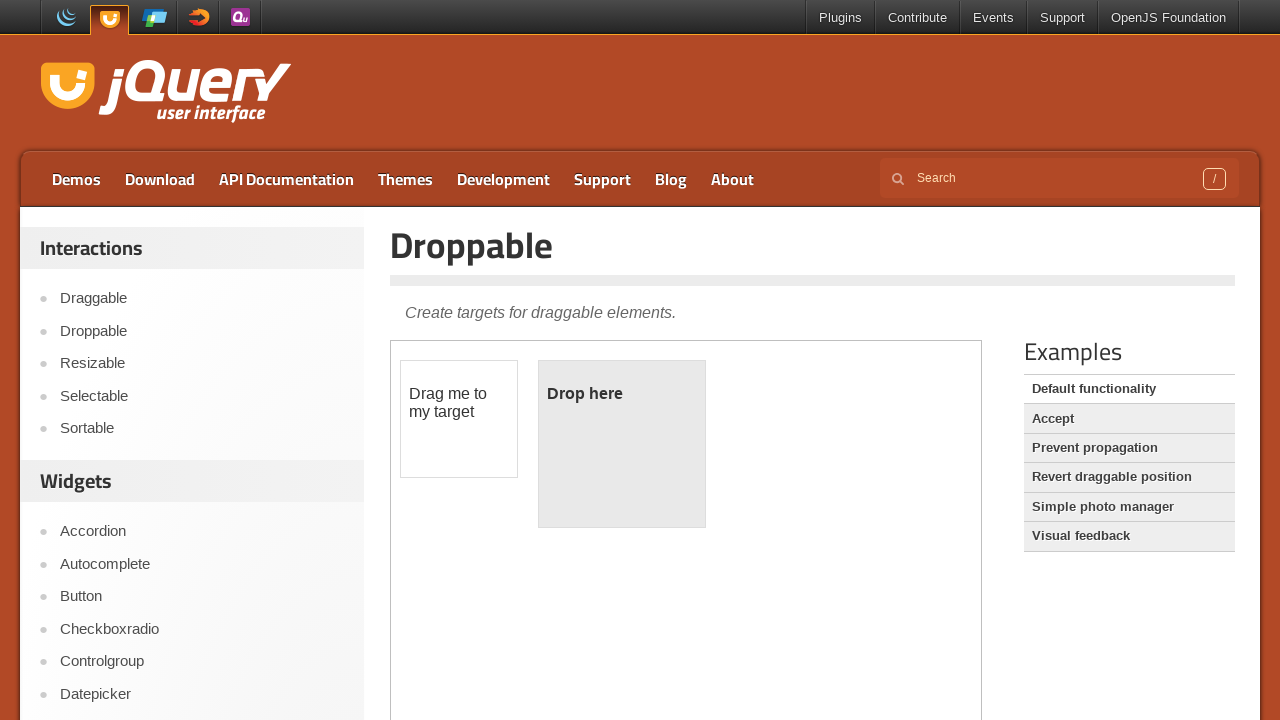

Moved mouse to center of draggable element at (459, 419)
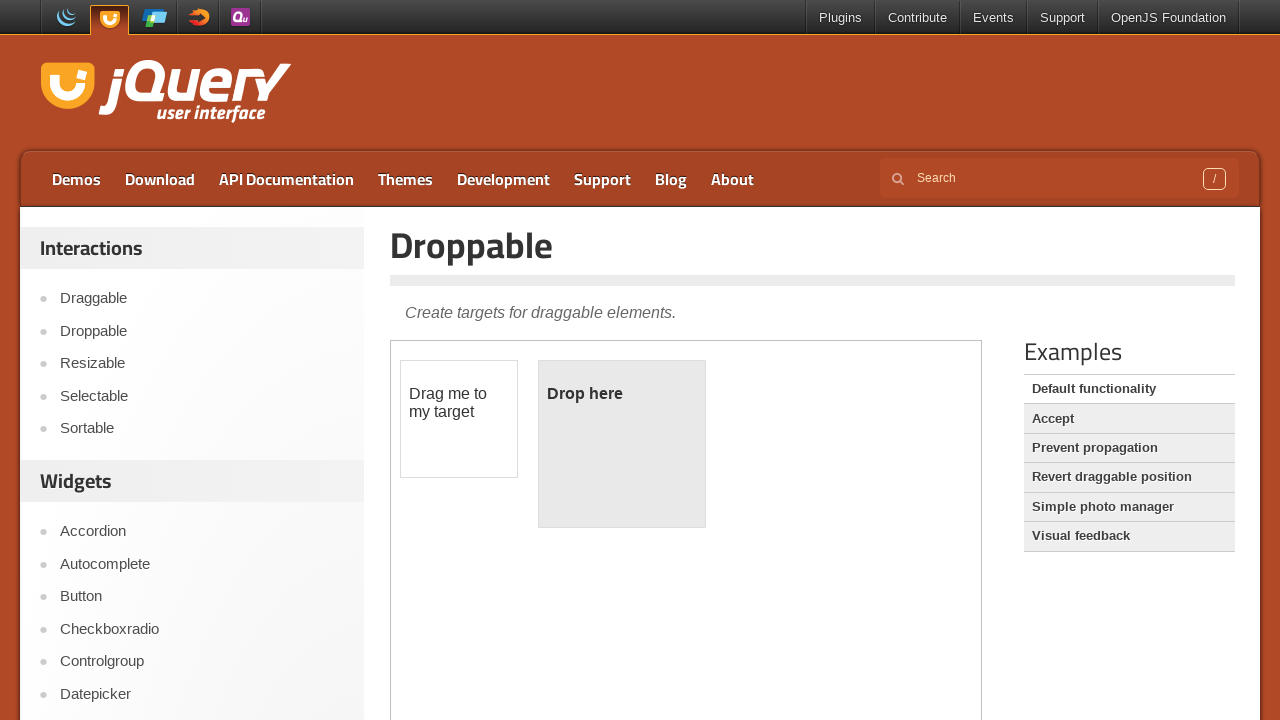

Pressed down mouse button to initiate drag at (459, 419)
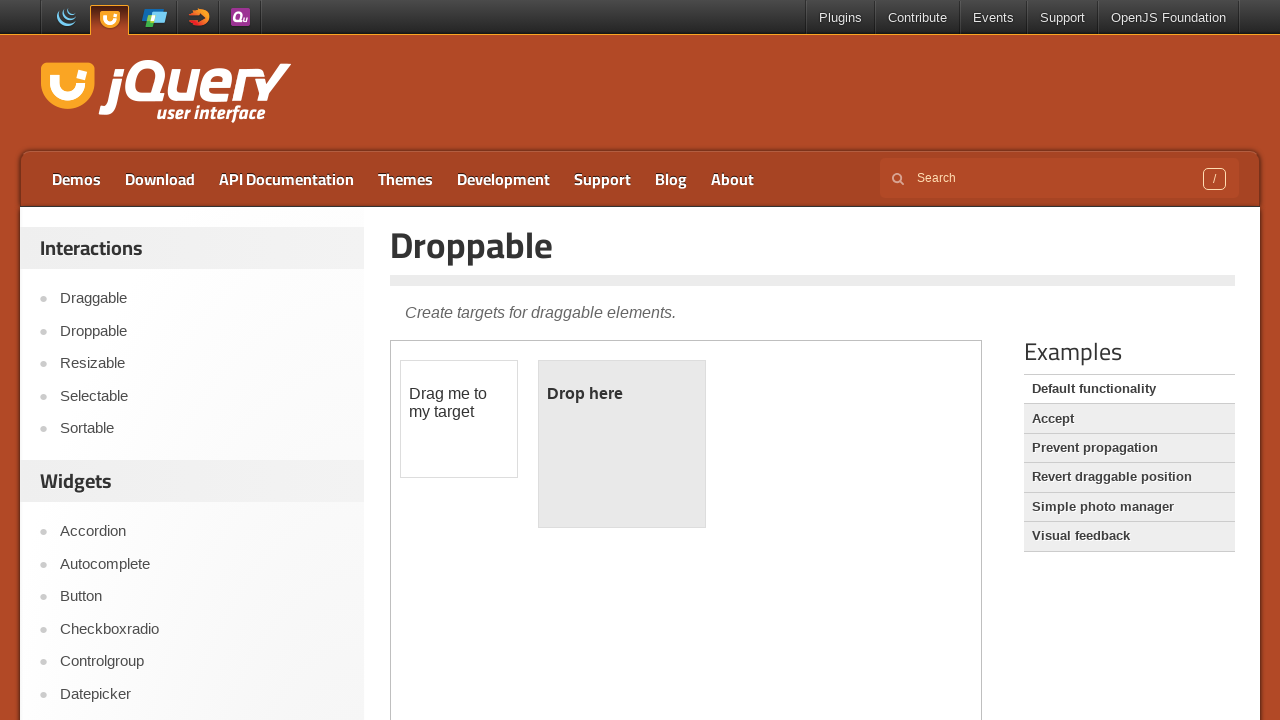

Dragged element to offset coordinates (401, 138) at (801, 498)
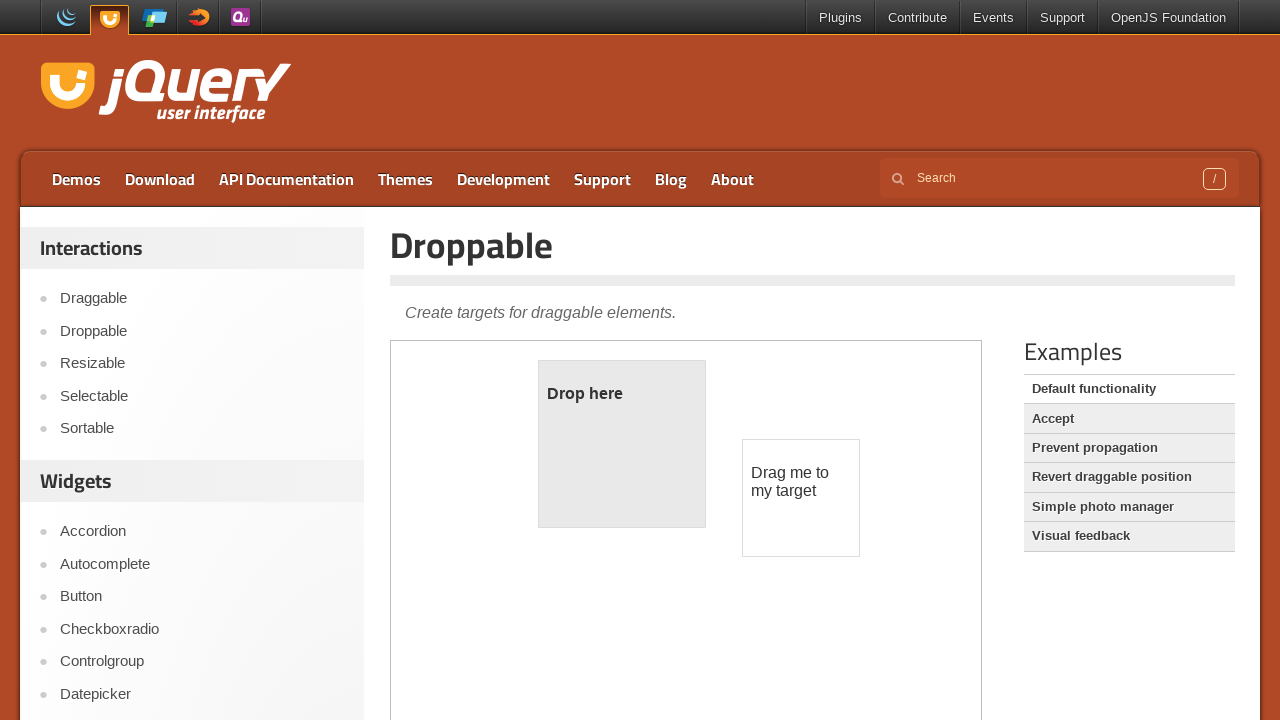

Released mouse button to complete drag and drop operation at (801, 498)
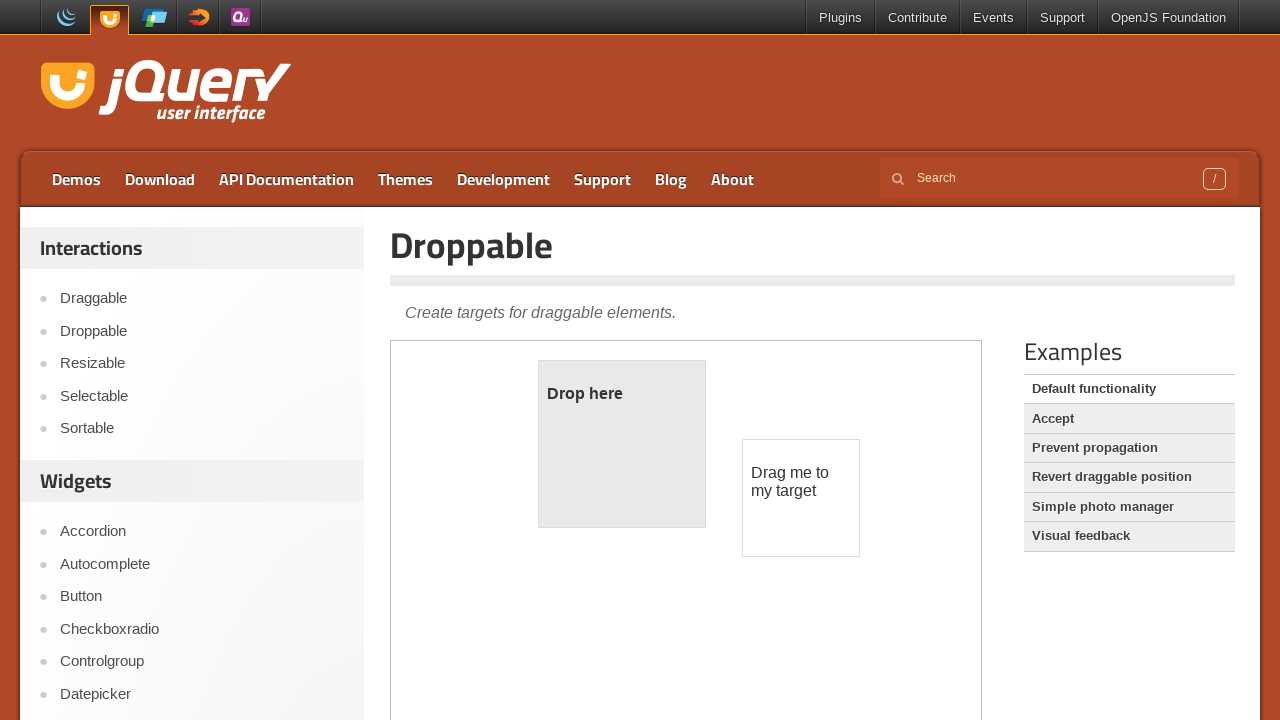

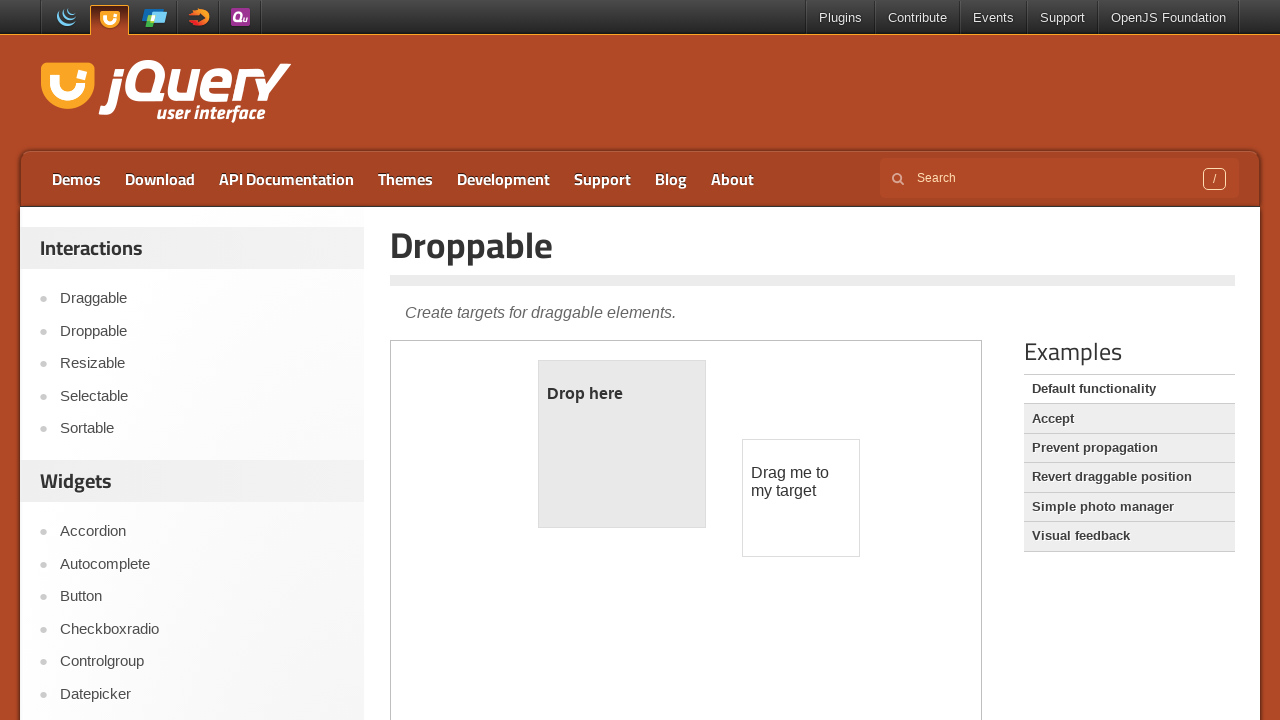